Fills out the DemoQA practice form with first name, last name, email, and selects a gender option.

Starting URL: https://demoqa.com/automation-practice-form

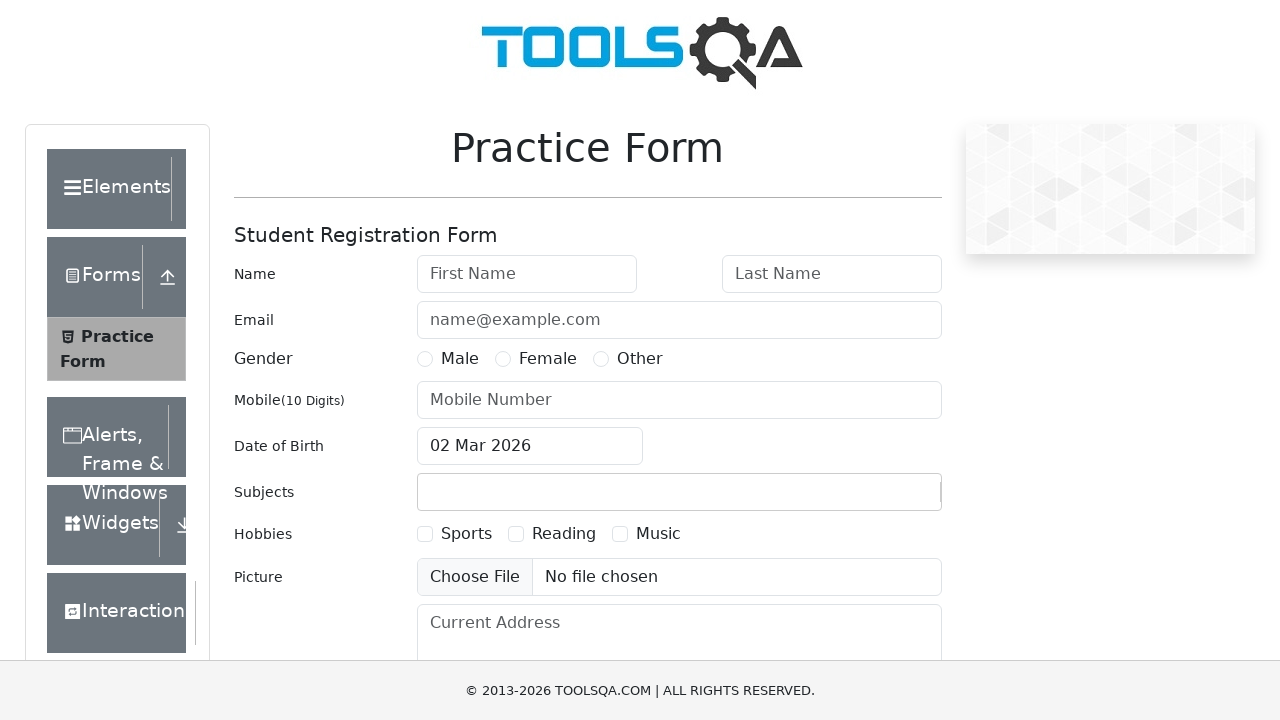

Filled first name field with 'sreenu' on #firstName
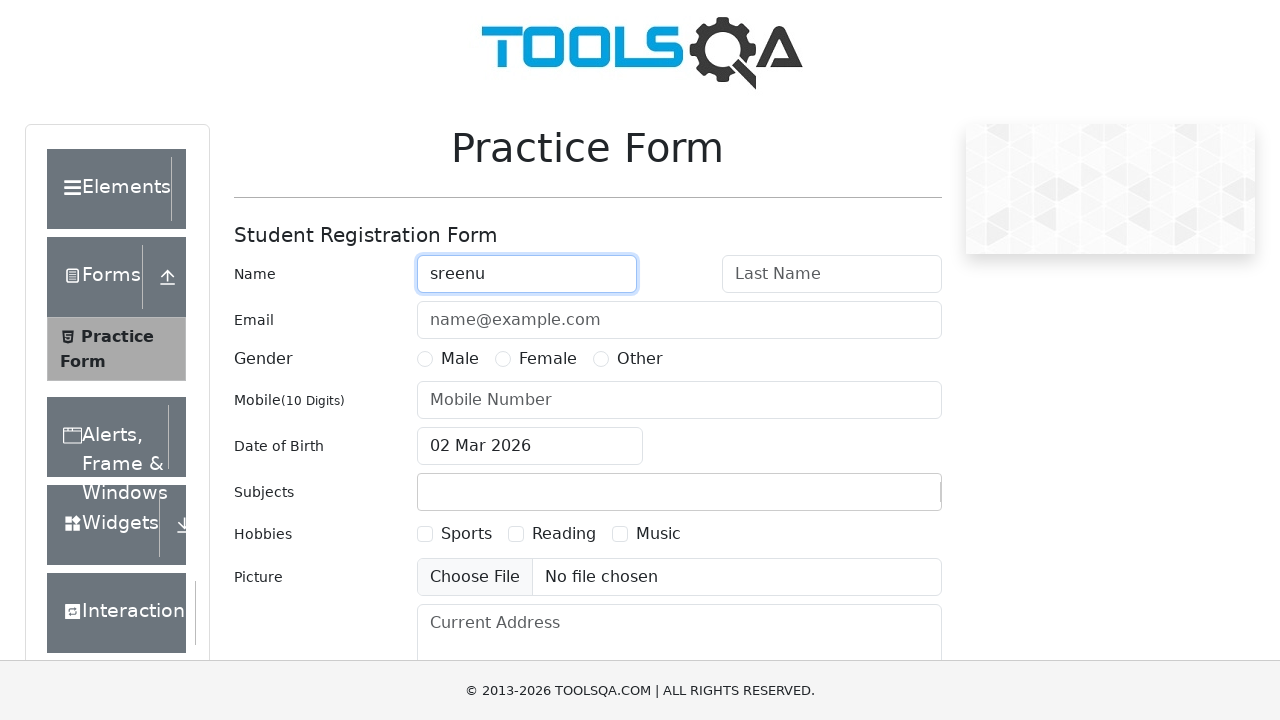

Filled last name field with 'anumandla' on #lastName
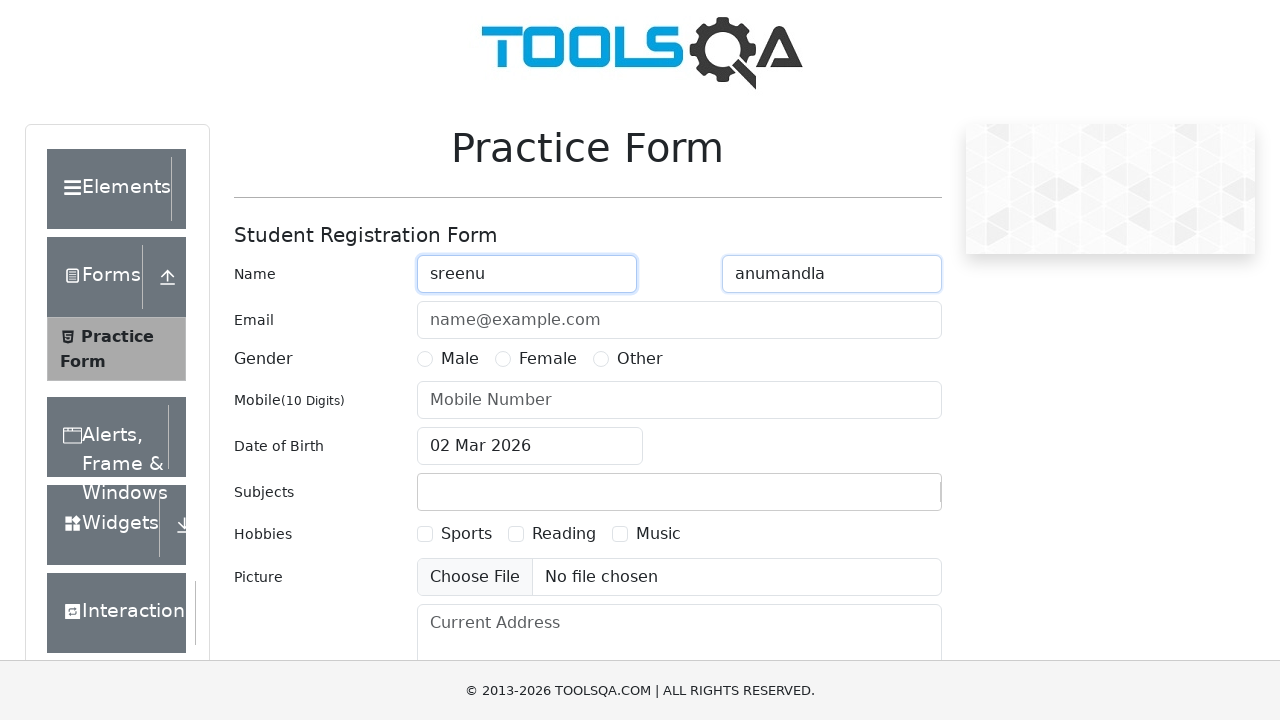

Filled email field with 'sreenuanumandla45@gmail.com' on #userEmail
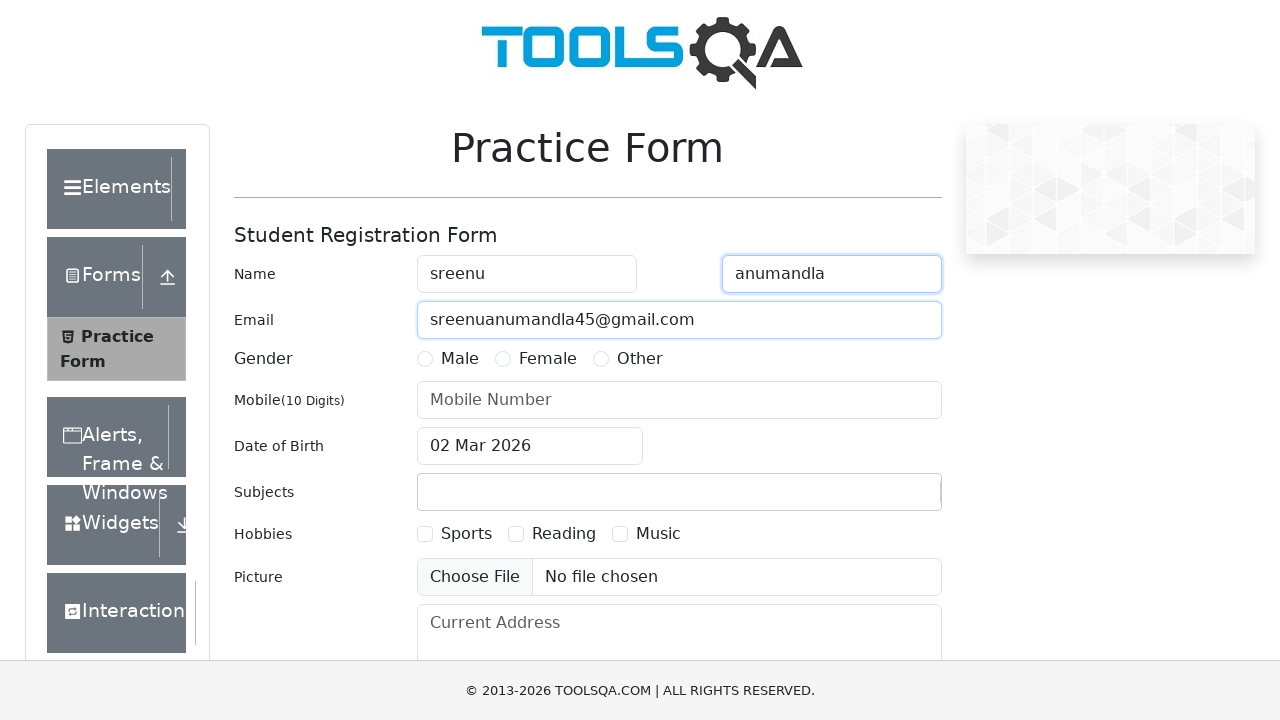

Selected gender option at (425, 359) on input[name='gender']
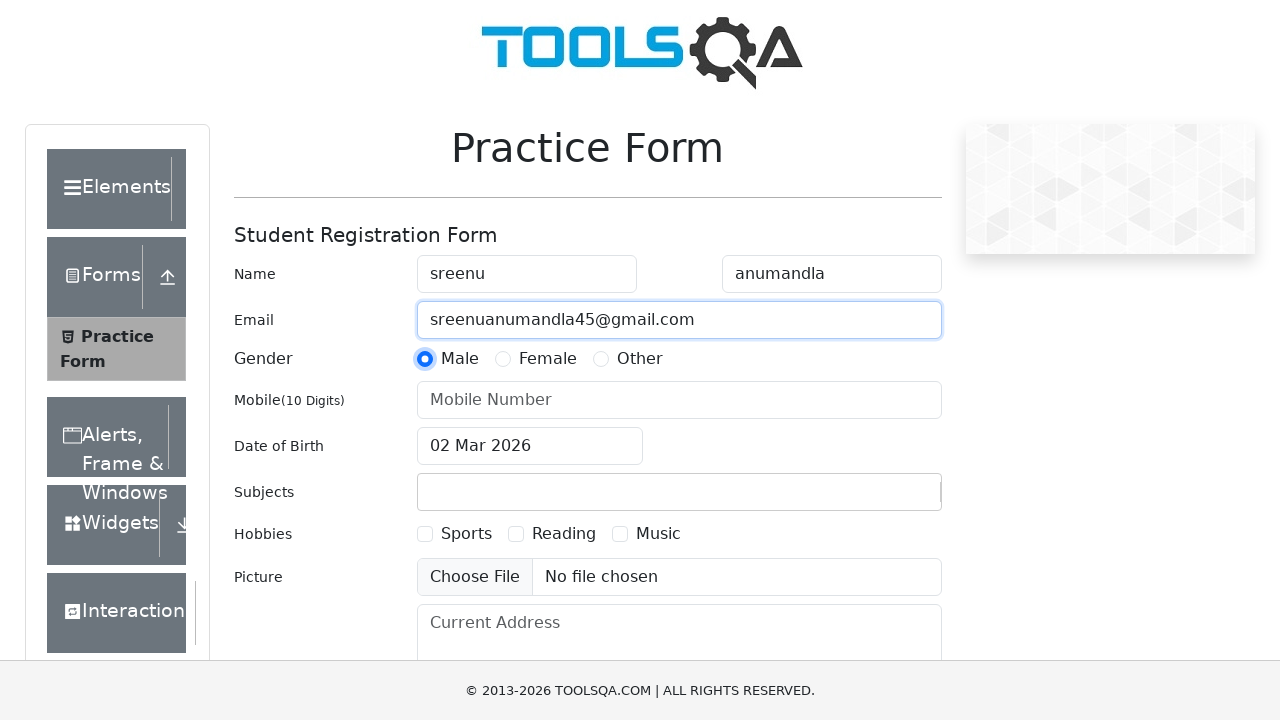

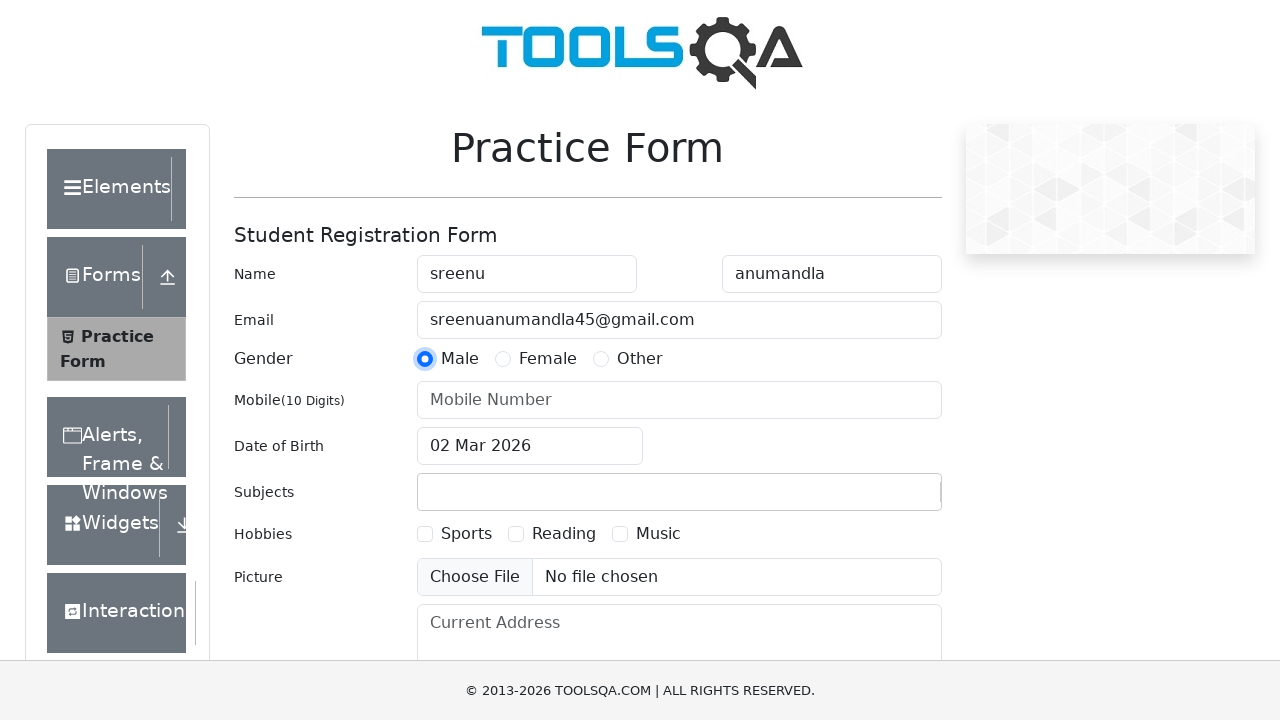